Tests iframe switching functionality by navigating to W3Schools tryit editor, switching to an iframe to click a button, then switching back to the main page to click the menu button.

Starting URL: https://www.w3schools.com/js/tryit.asp?filename=tryjs_myfirst

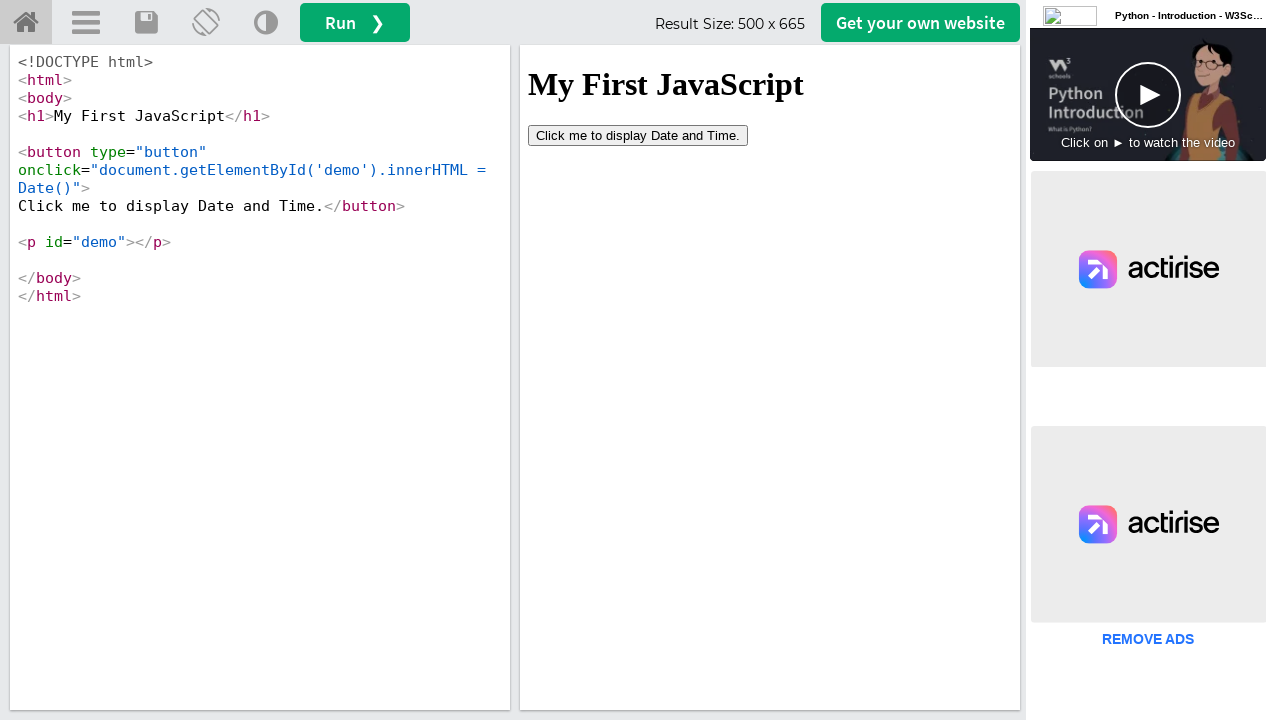

Located iframe element #iframeResult
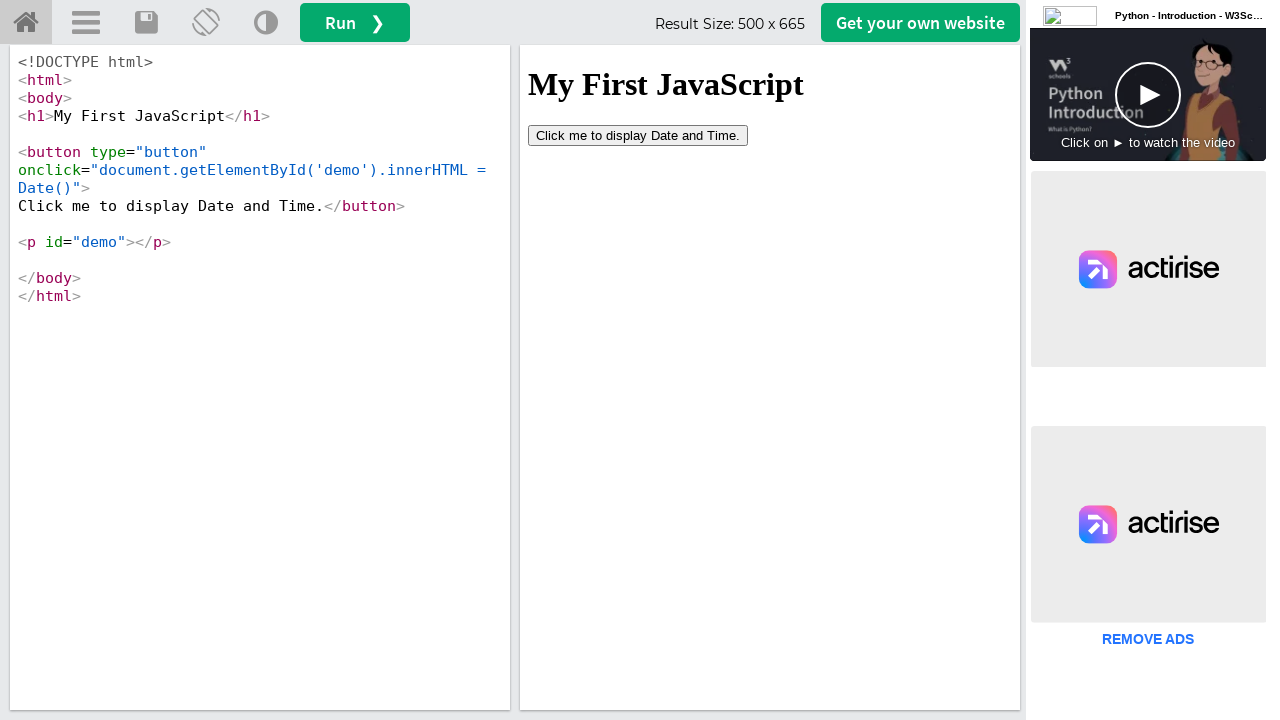

Clicked button inside iframe to display Date and Time at (638, 135) on #iframeResult >> internal:control=enter-frame >> button[type='button']
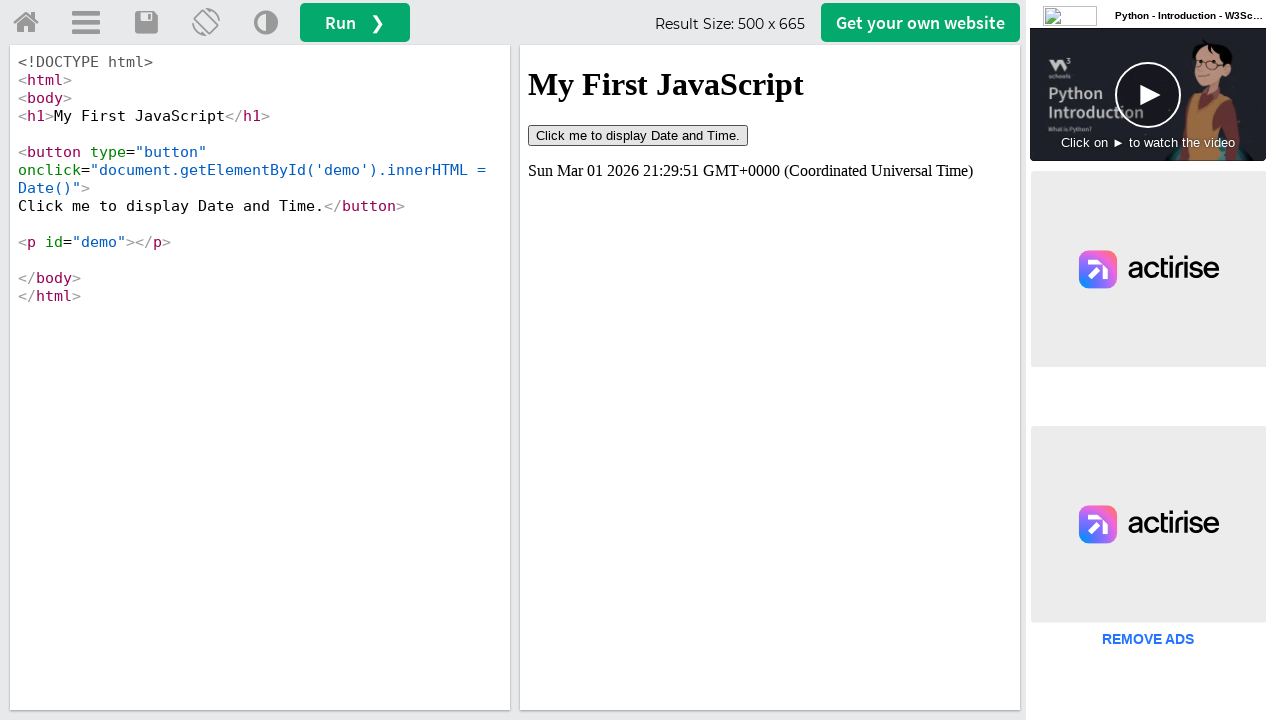

Switched back to main page and clicked menu button at (86, 23) on a#menuButton
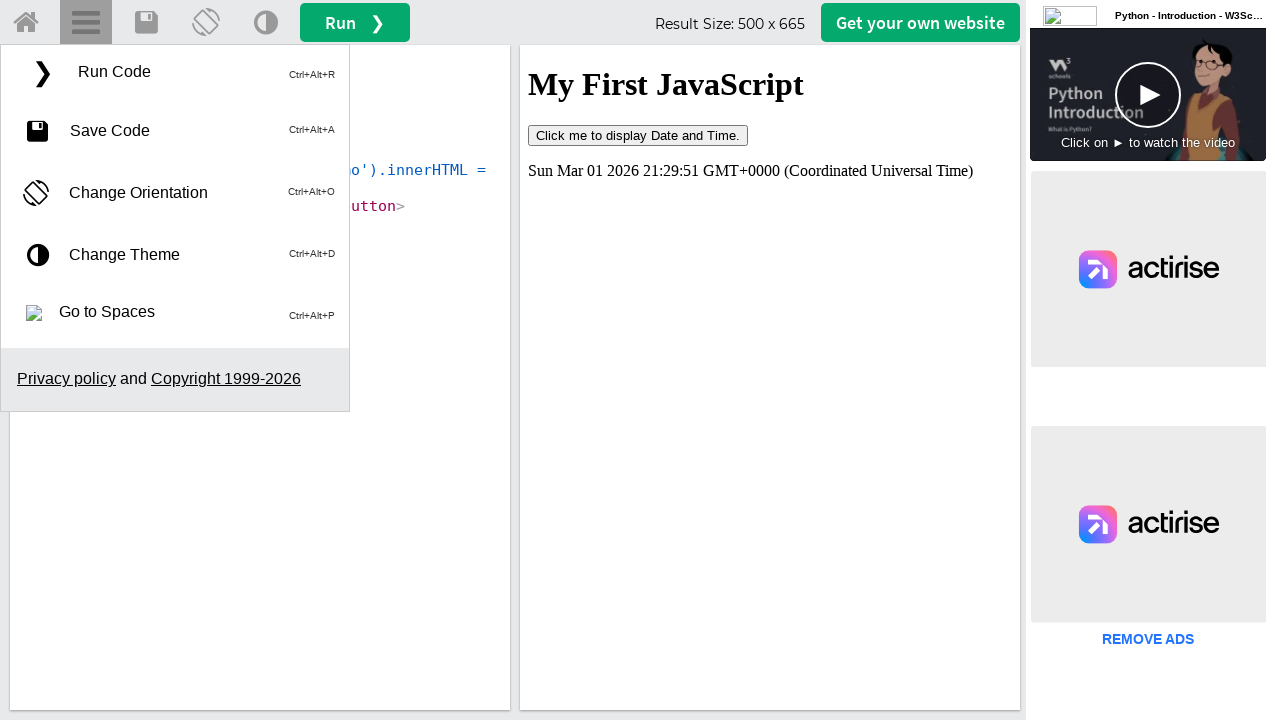

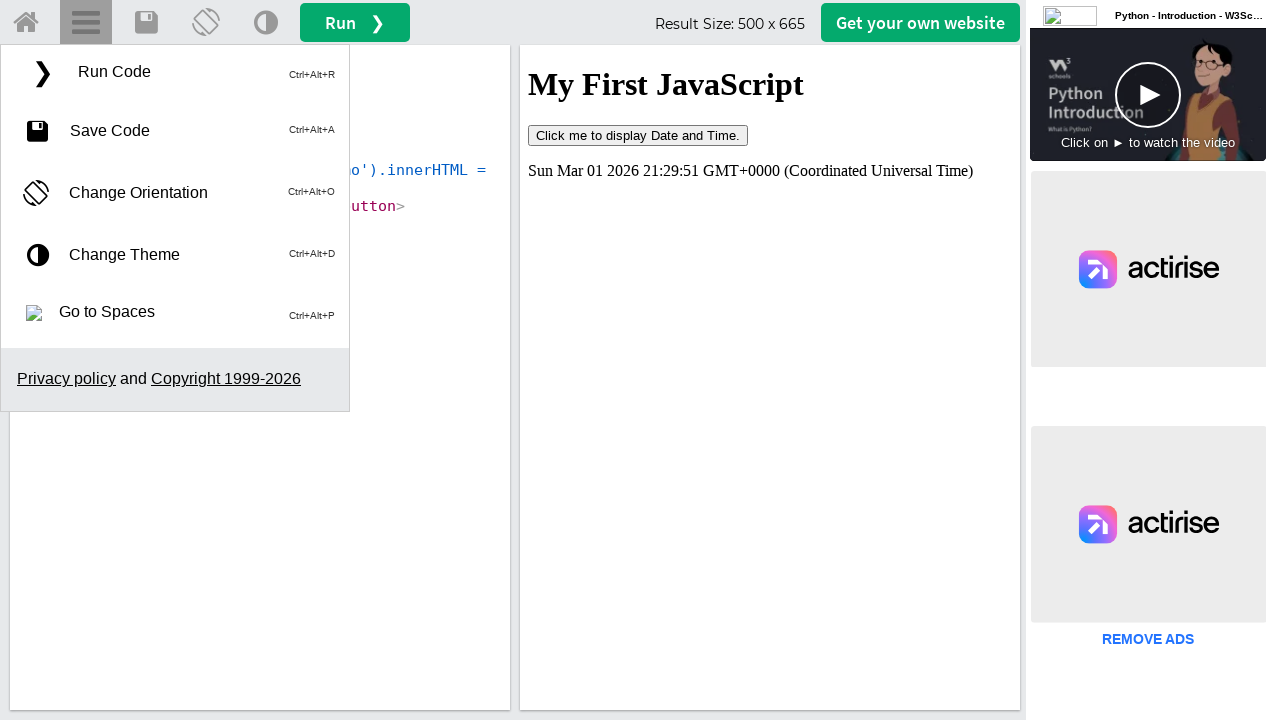